Tests an interactive math problem page by waiting for a price to change to $100, clicking a book button, calculating a mathematical answer based on a displayed value, and submitting the solution.

Starting URL: http://suninjuly.github.io/explicit_wait2.html

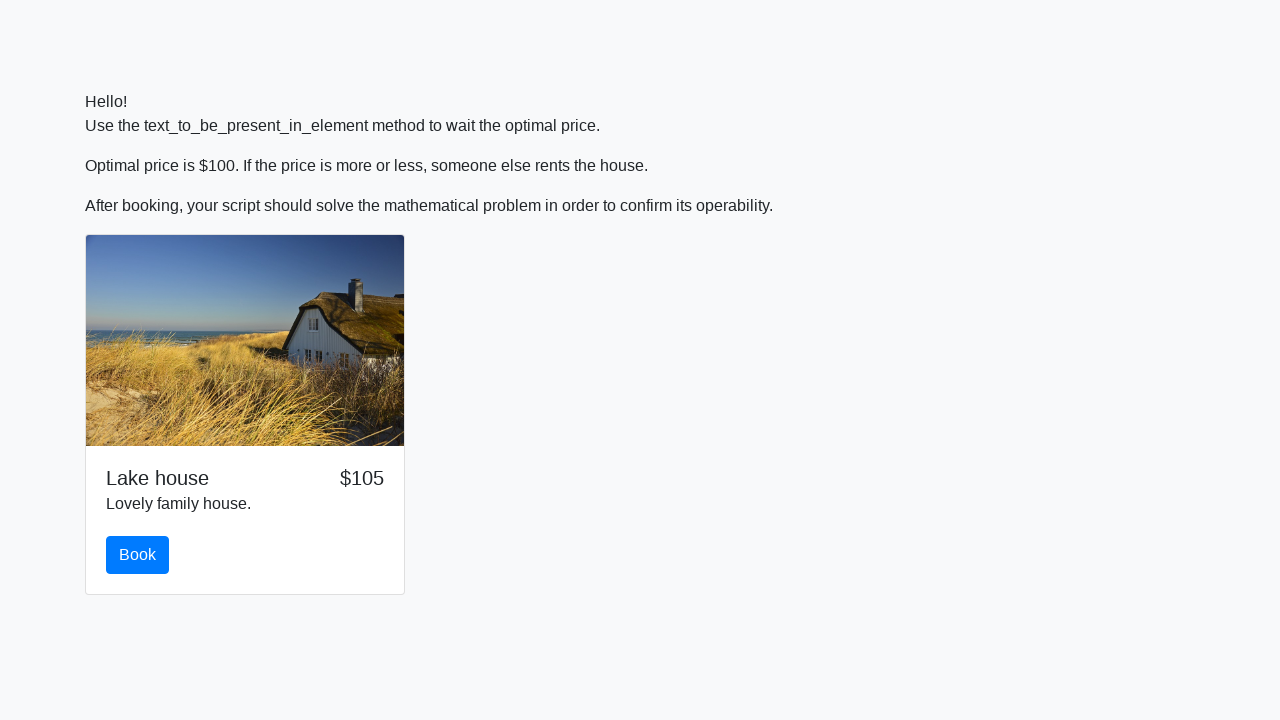

Waited for price to change to $100
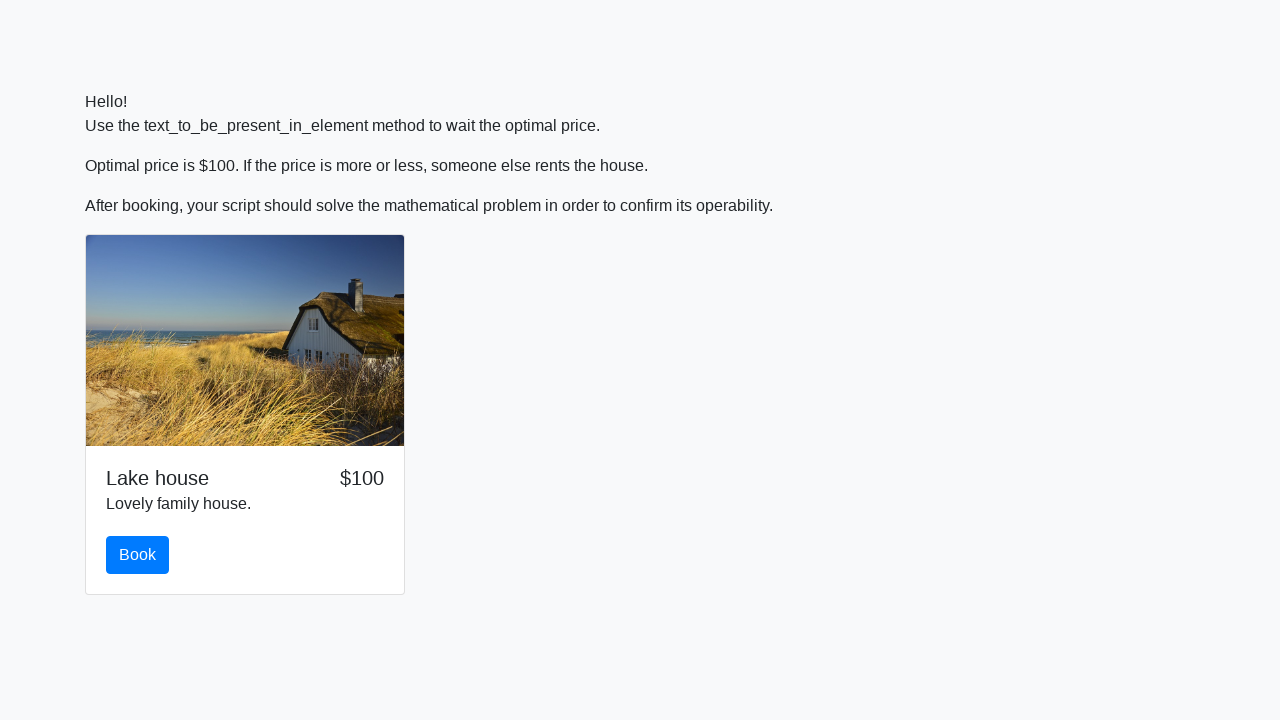

Clicked the book button at (138, 555) on #book
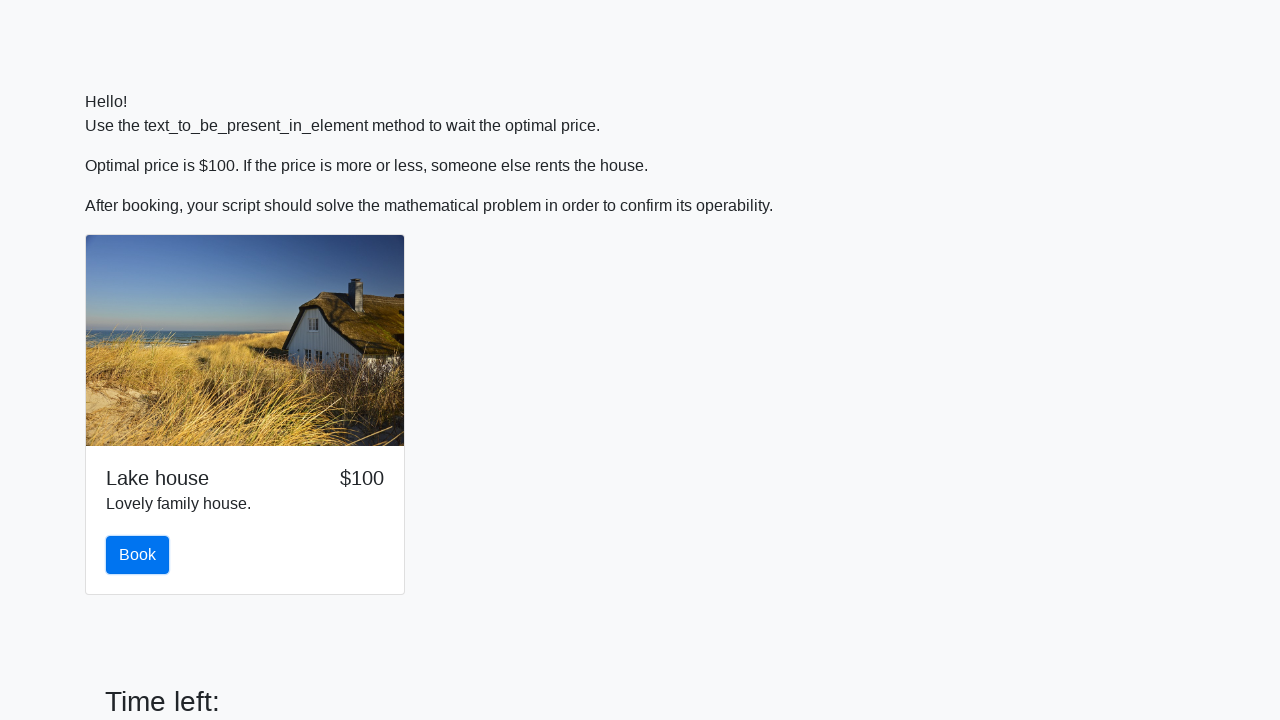

Retrieved x value from page
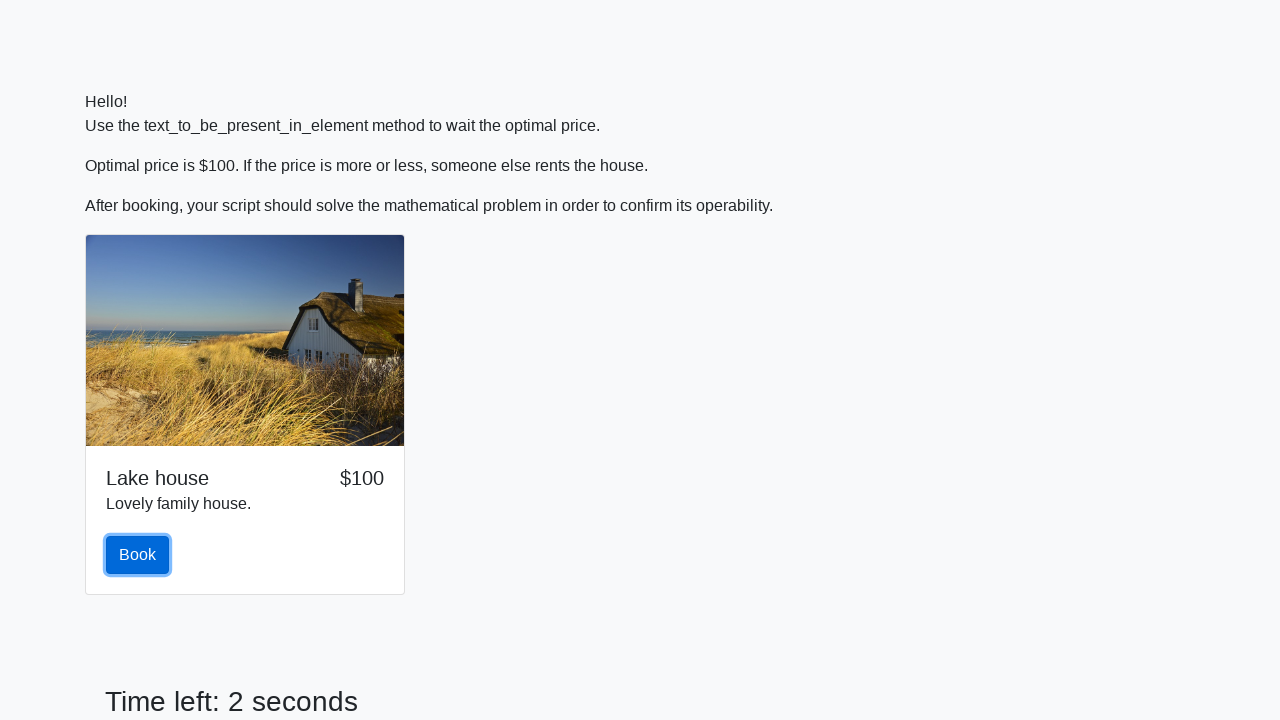

Calculated mathematical answer: 2.2887328207935953
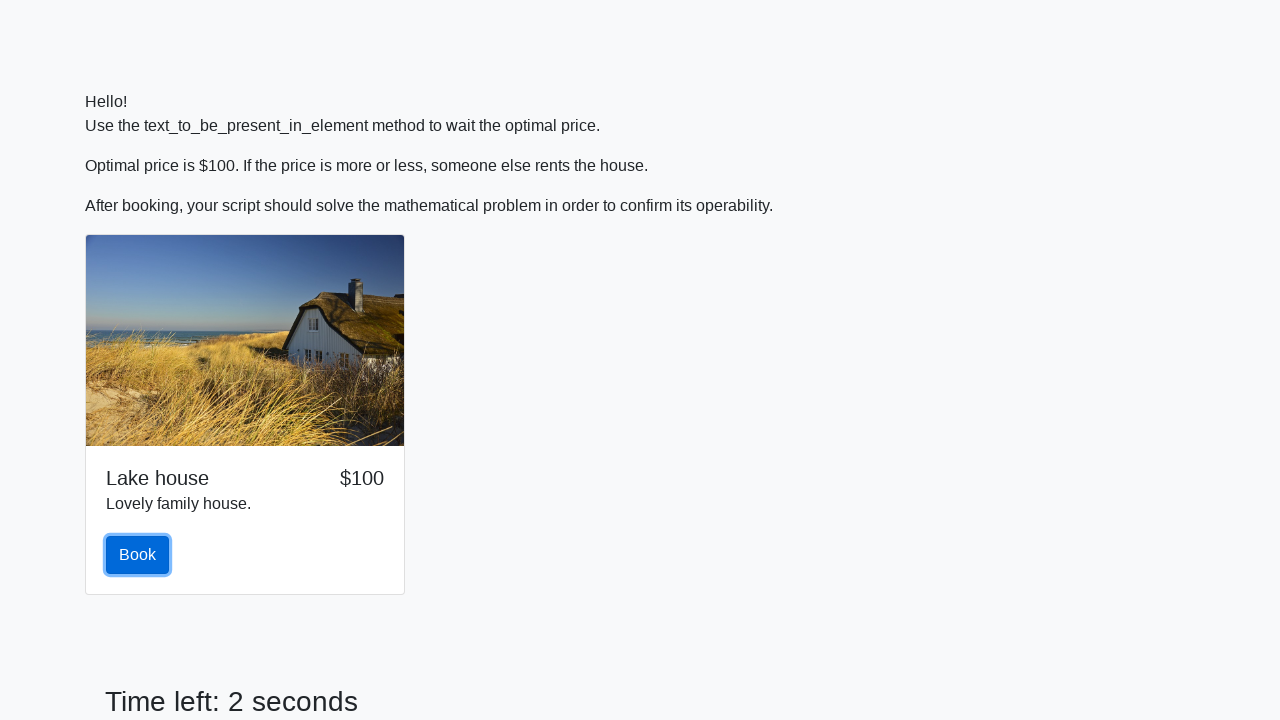

Filled answer field with calculated value on #answer
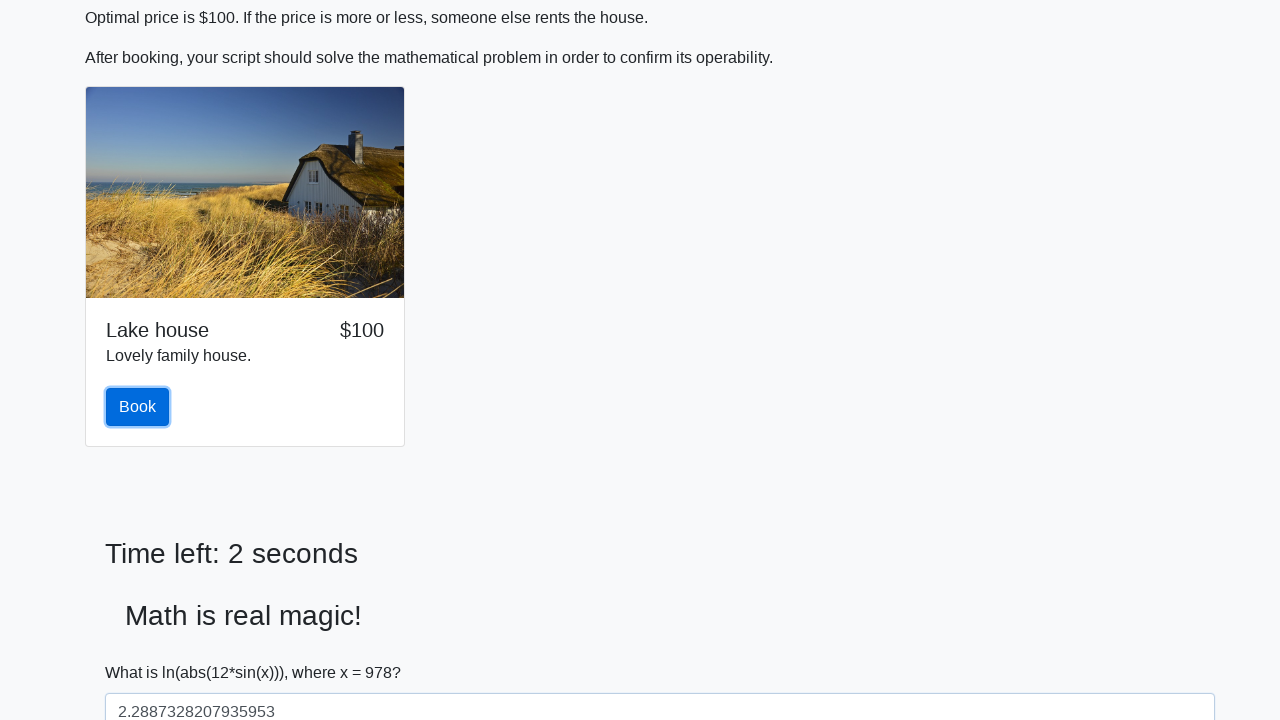

Clicked solve button to submit solution at (143, 651) on #solve
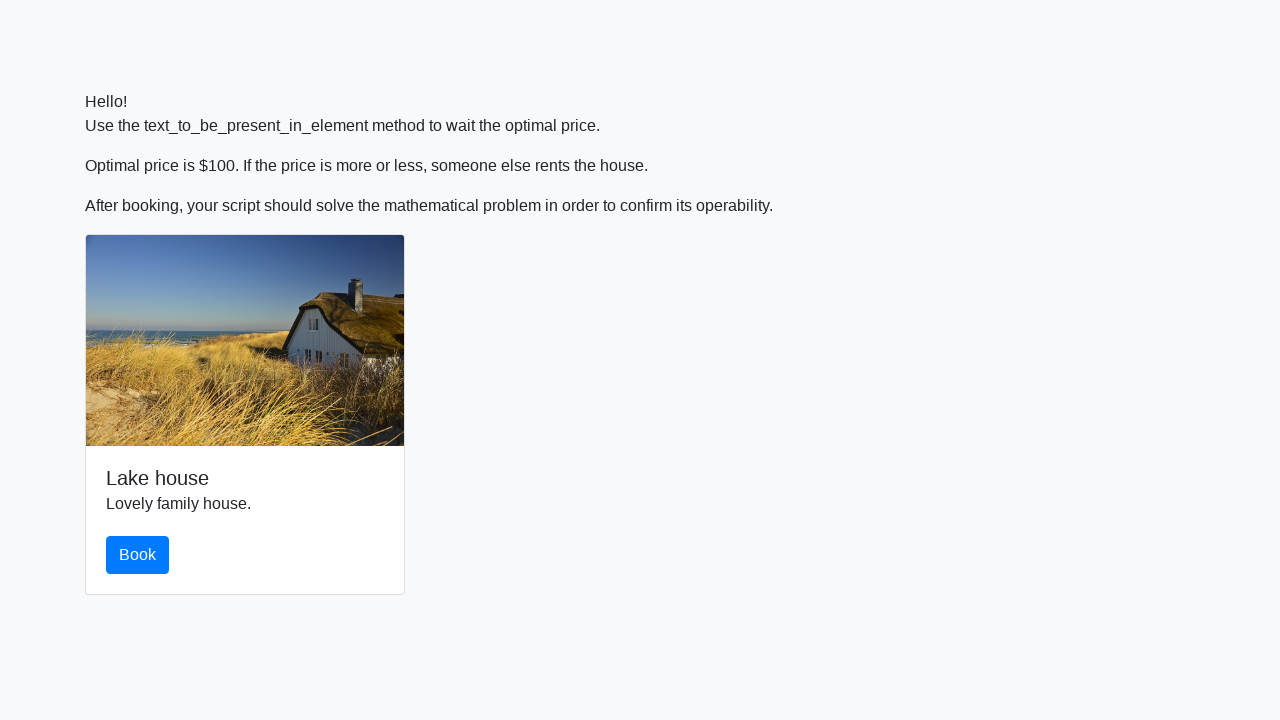

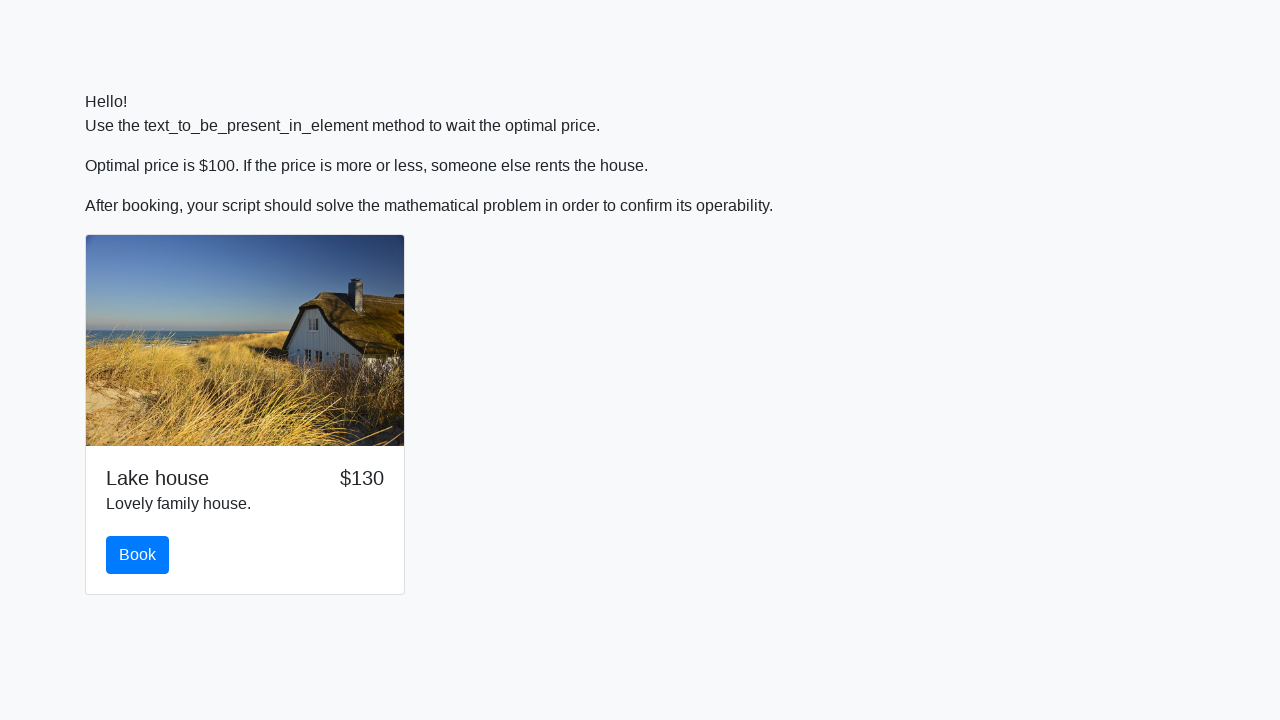